Opens OpenCart website and then opens OrangeHRM in a new tab within the same browser window

Starting URL: https://www.opencart.com/

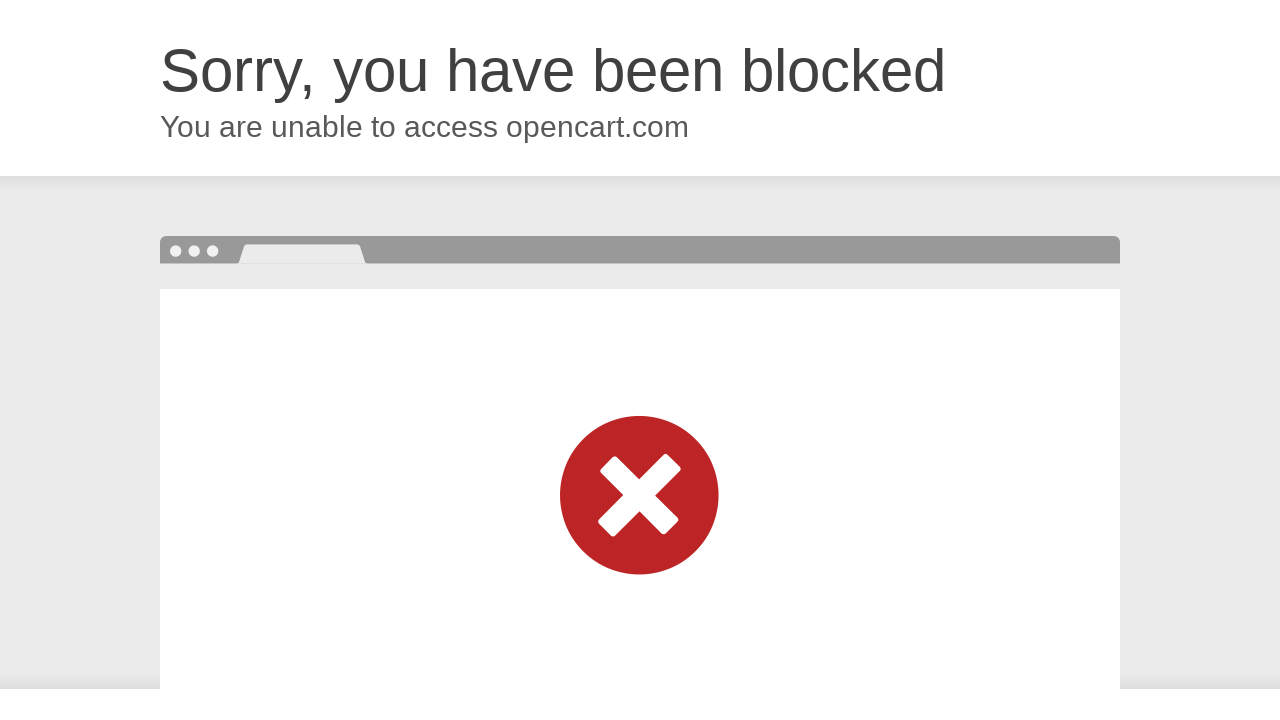

Opened a new tab in the browser
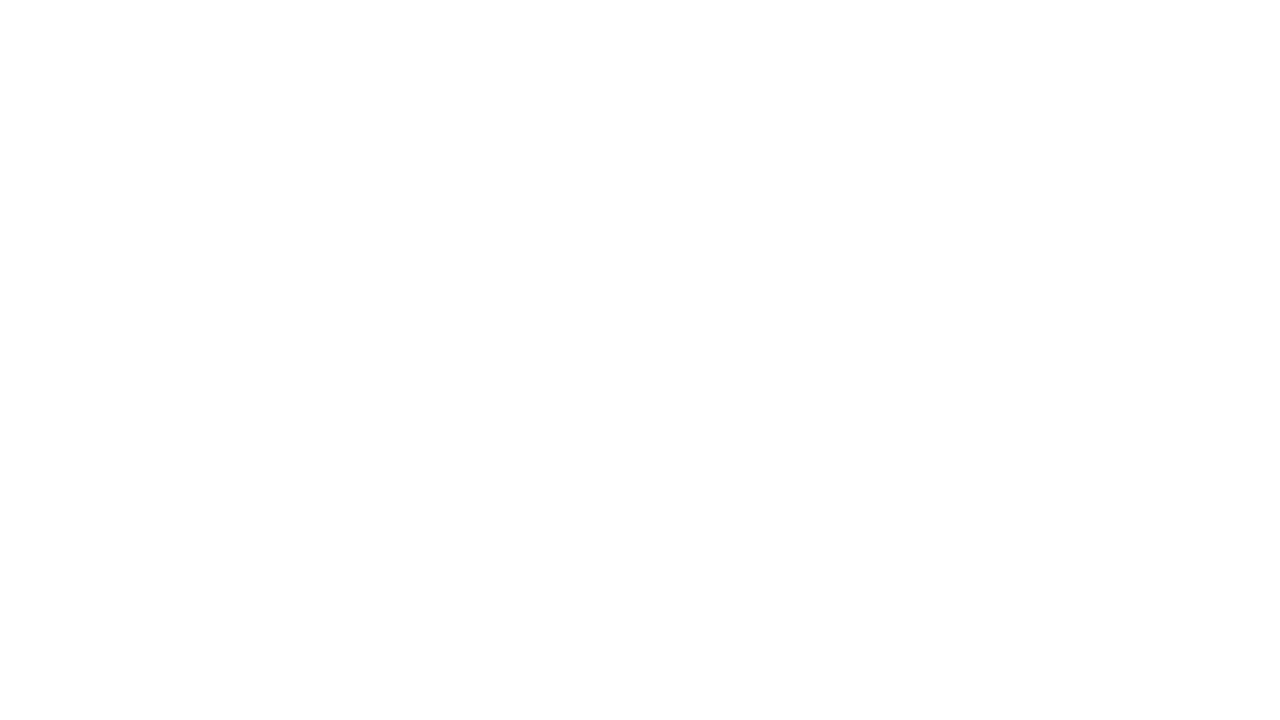

Navigated to OrangeHRM website in new tab
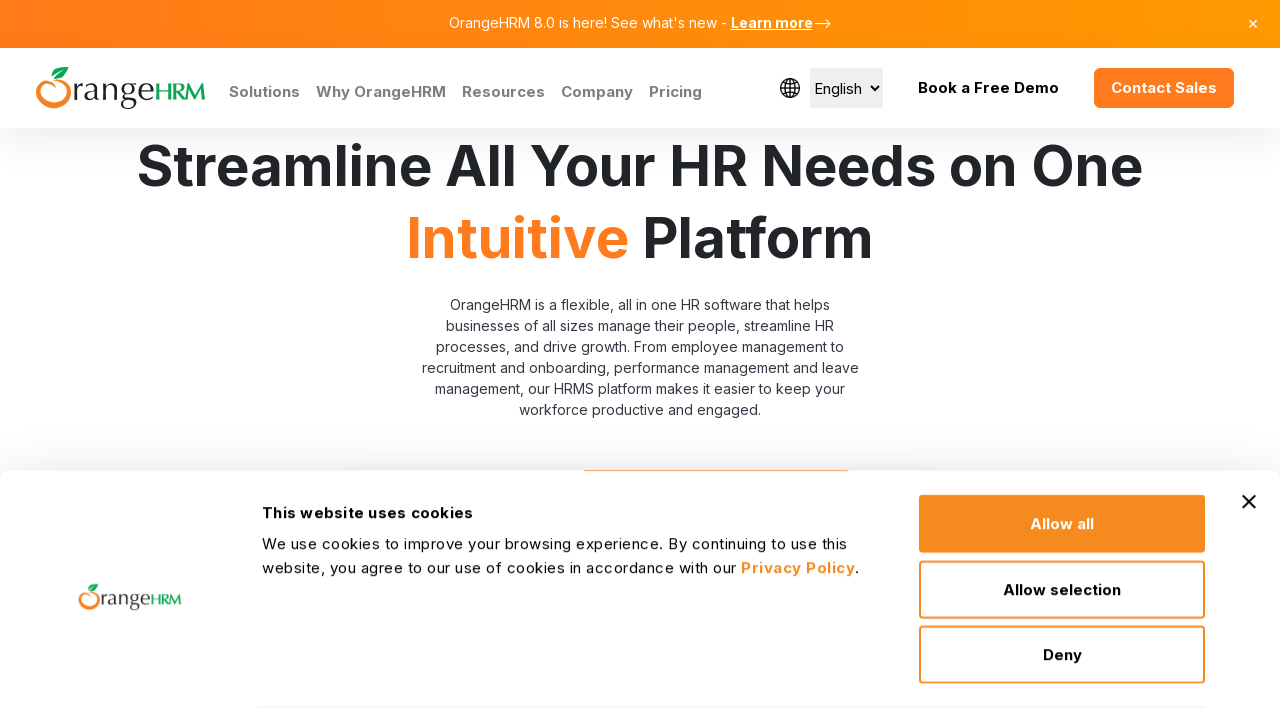

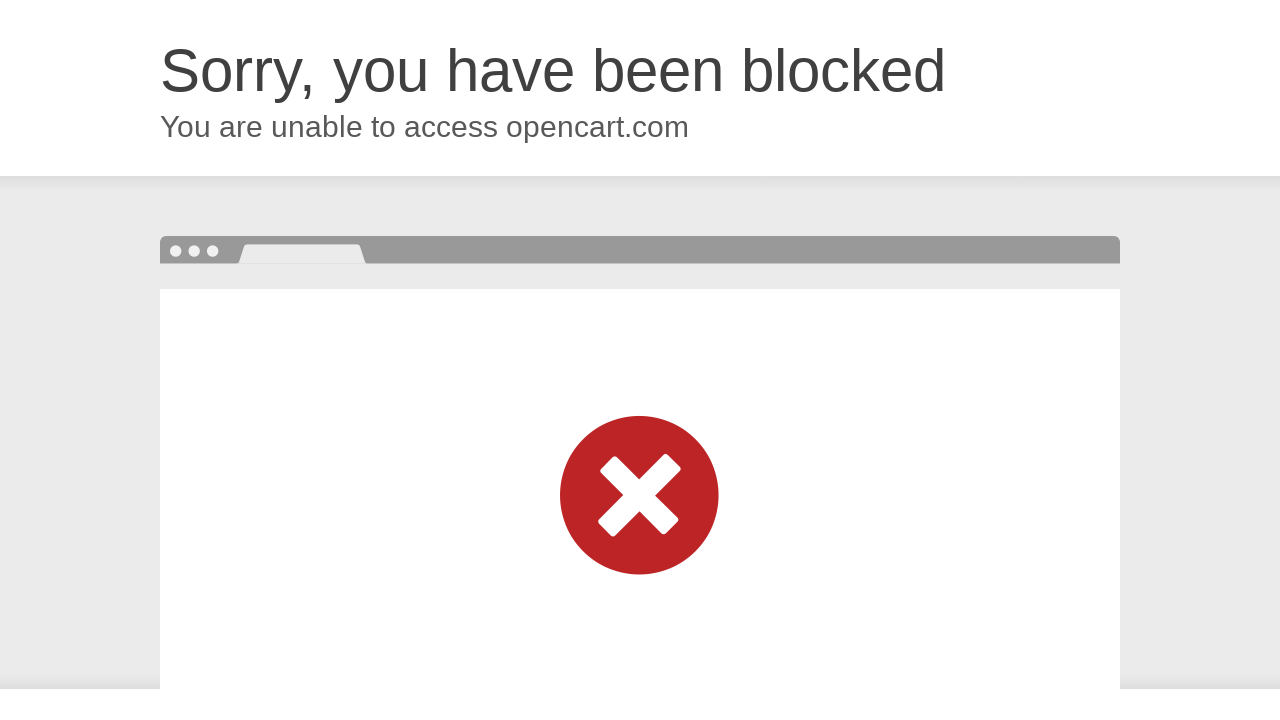